Navigates to a game art gallery index page, finds game links organized by letter, and visits the first game's detail page to verify the page structure loads correctly.

Starting URL: https://www.creativeuncut.com/game-art-galleries.html

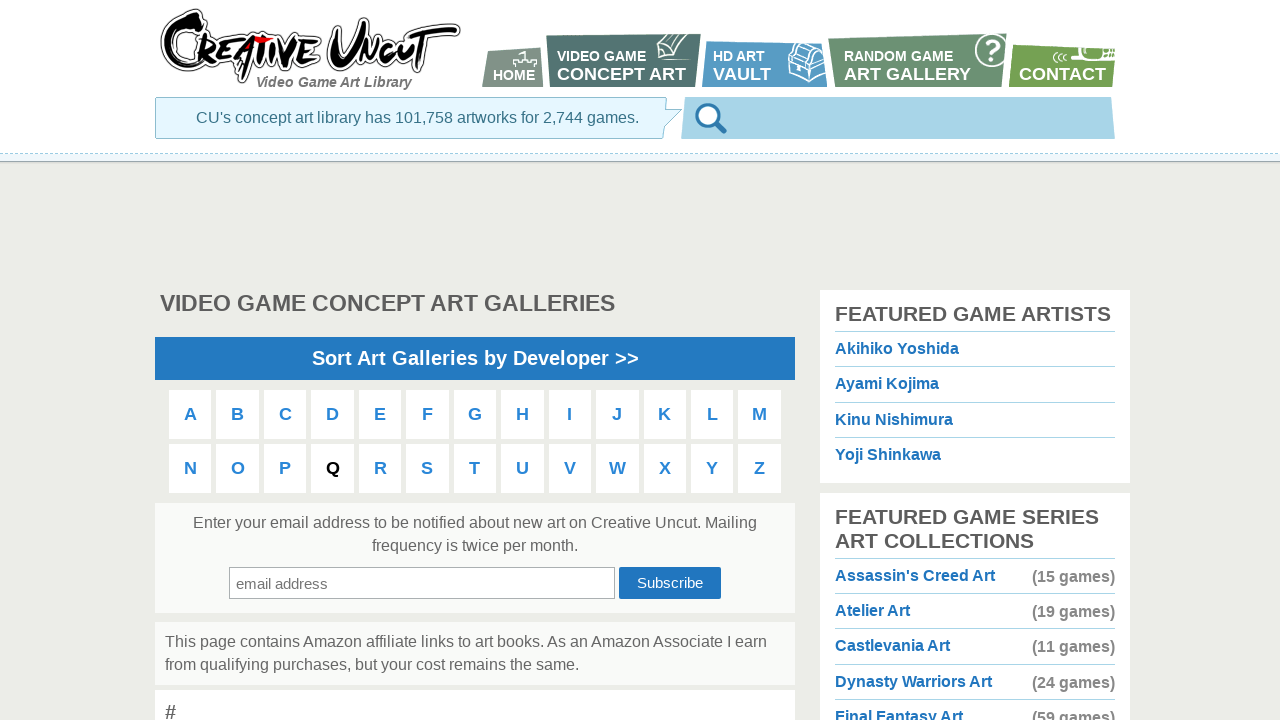

Navigated to game art galleries index page
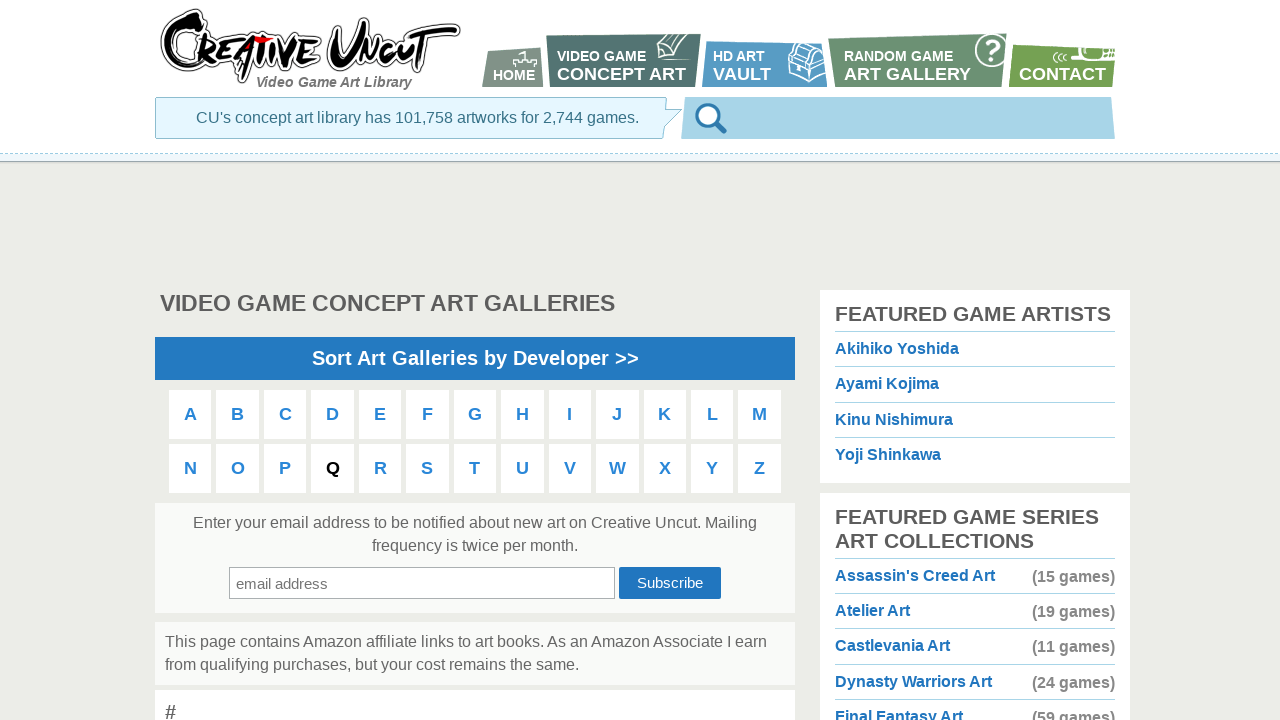

Letter headers loaded on gallery index page
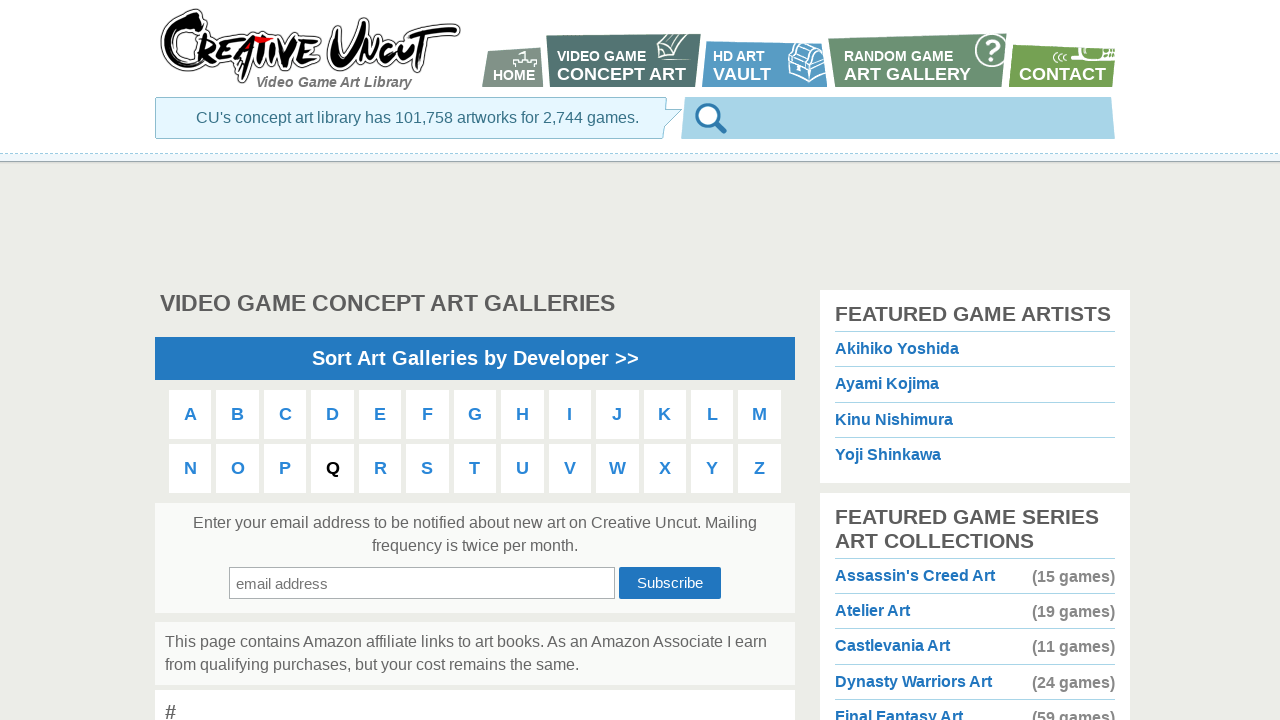

Game title links loaded
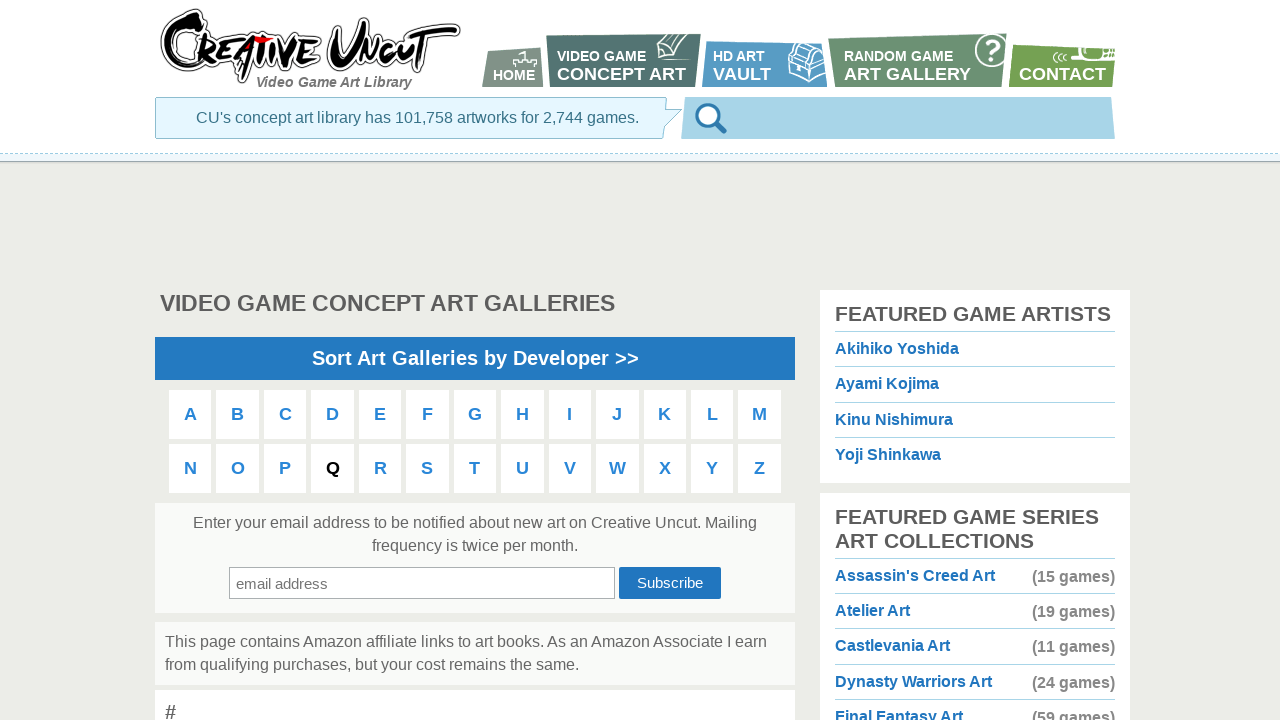

Located first game link element
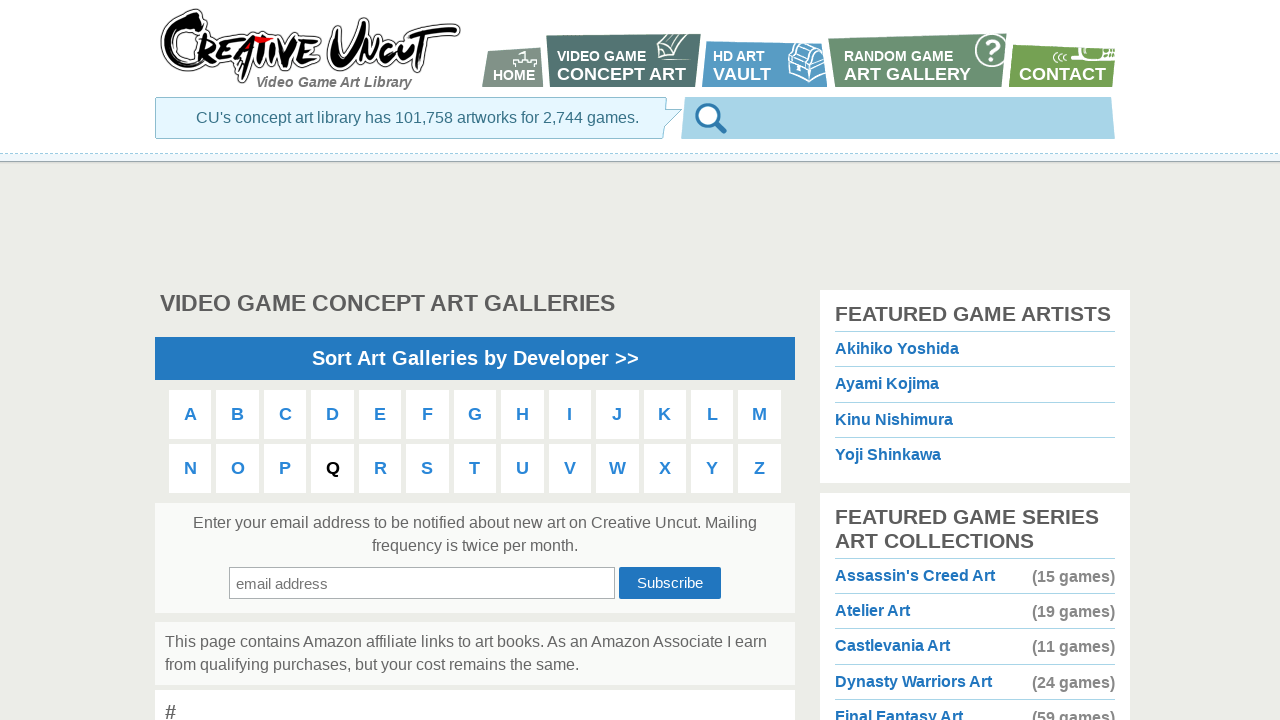

Retrieved href attribute from first game link: art_13-sentinels-aegis-rim_a.html
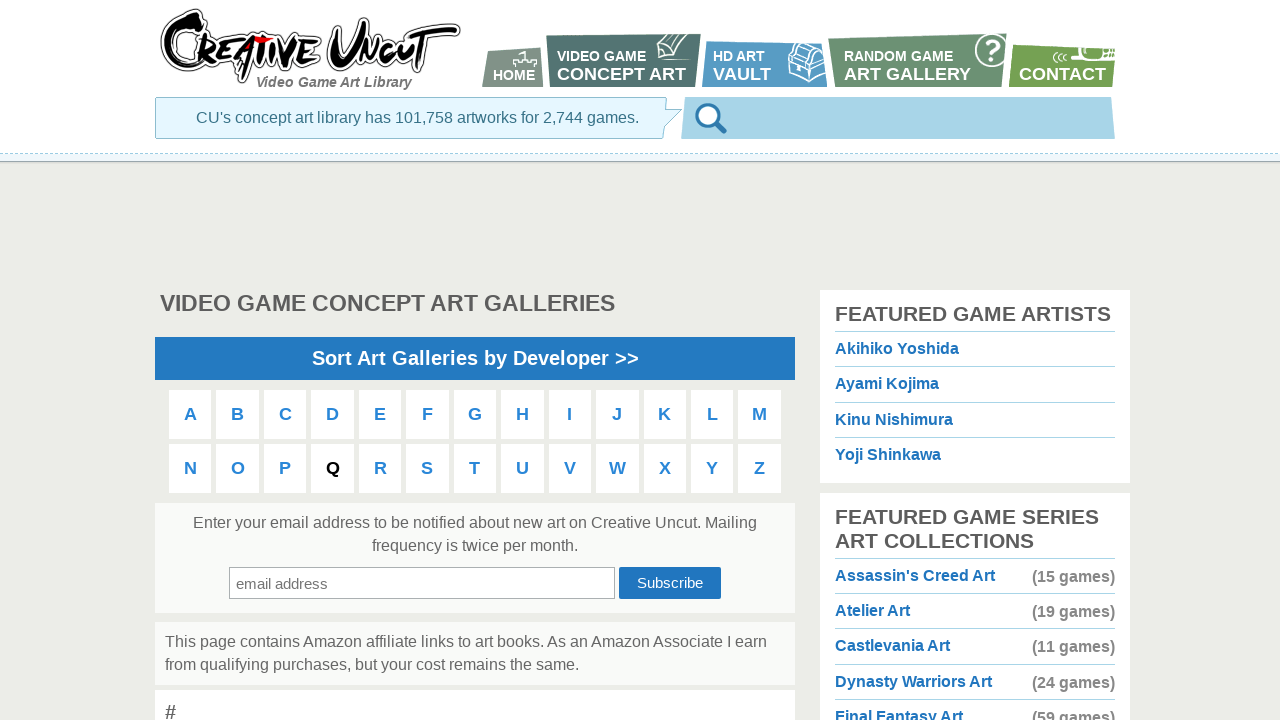

Navigated to first game's detail page
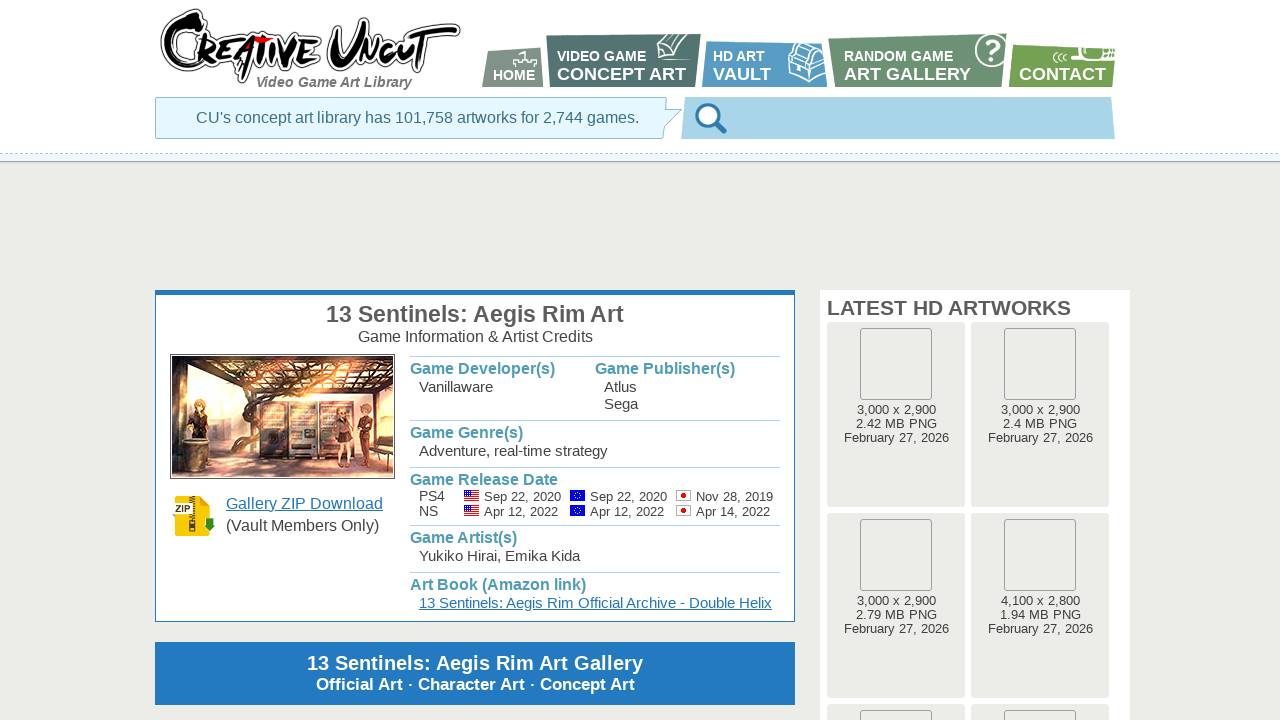

Game info box loaded on detail page
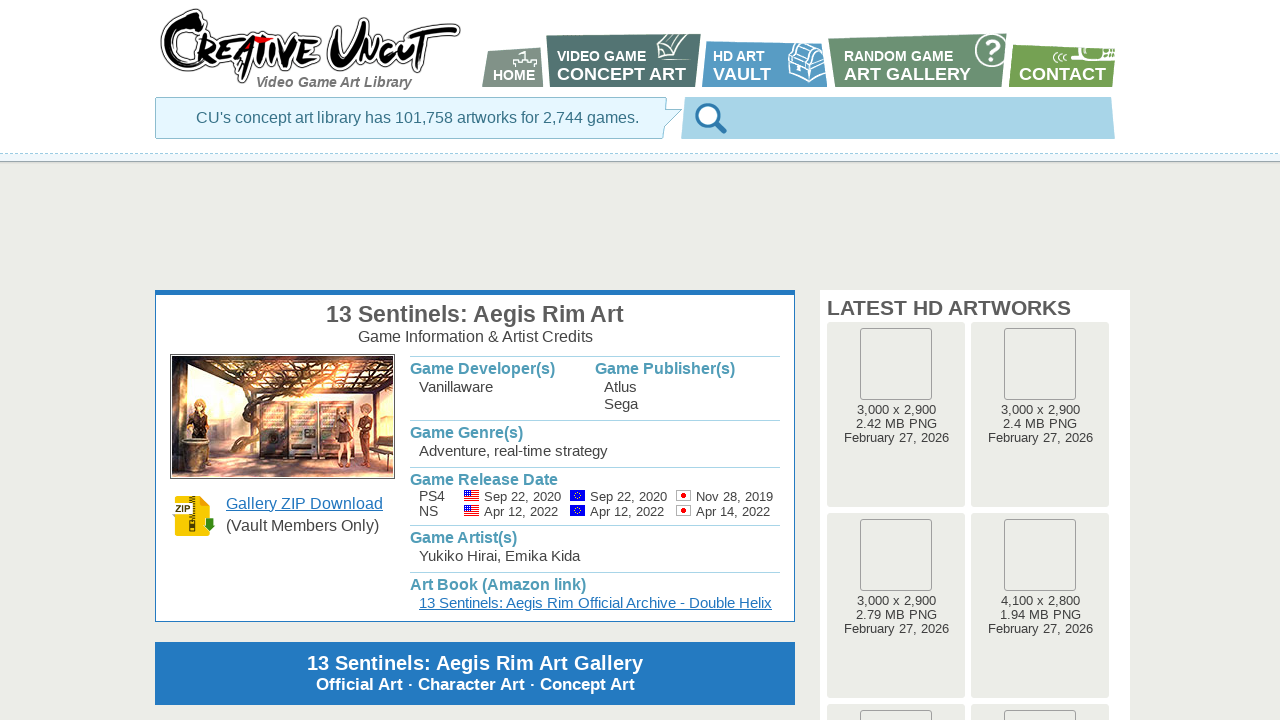

Game name heading verified on detail page
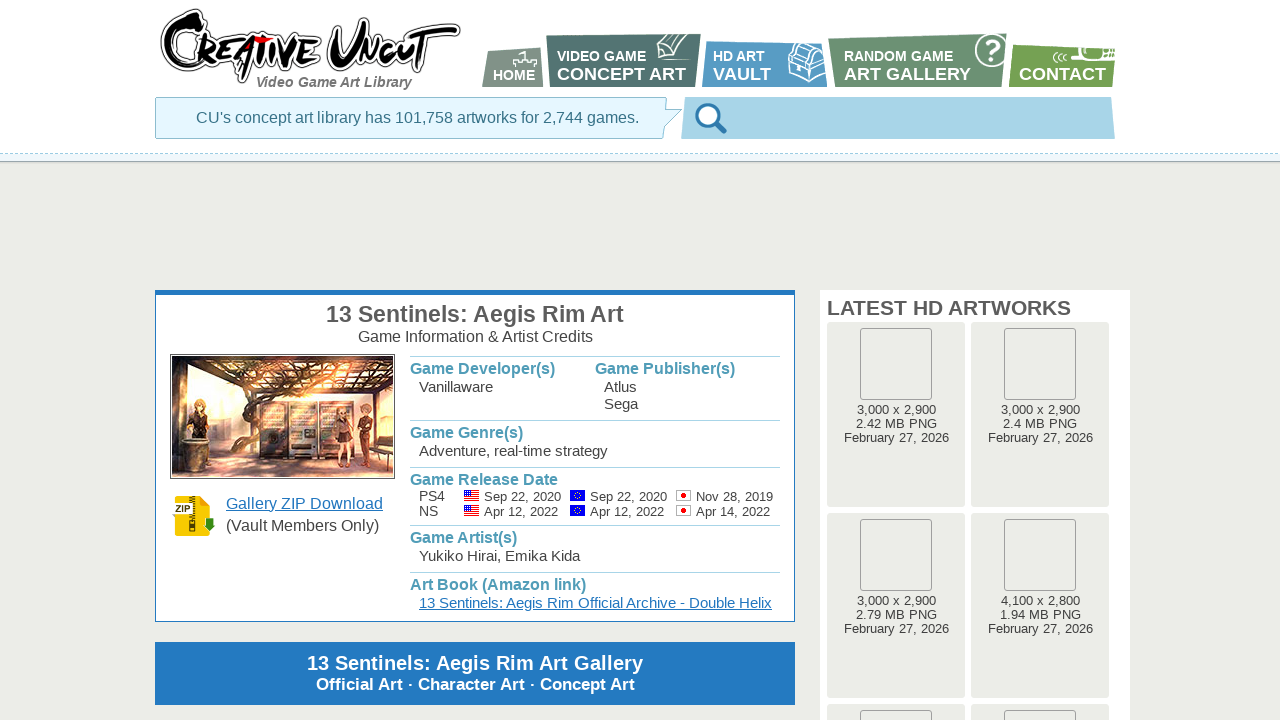

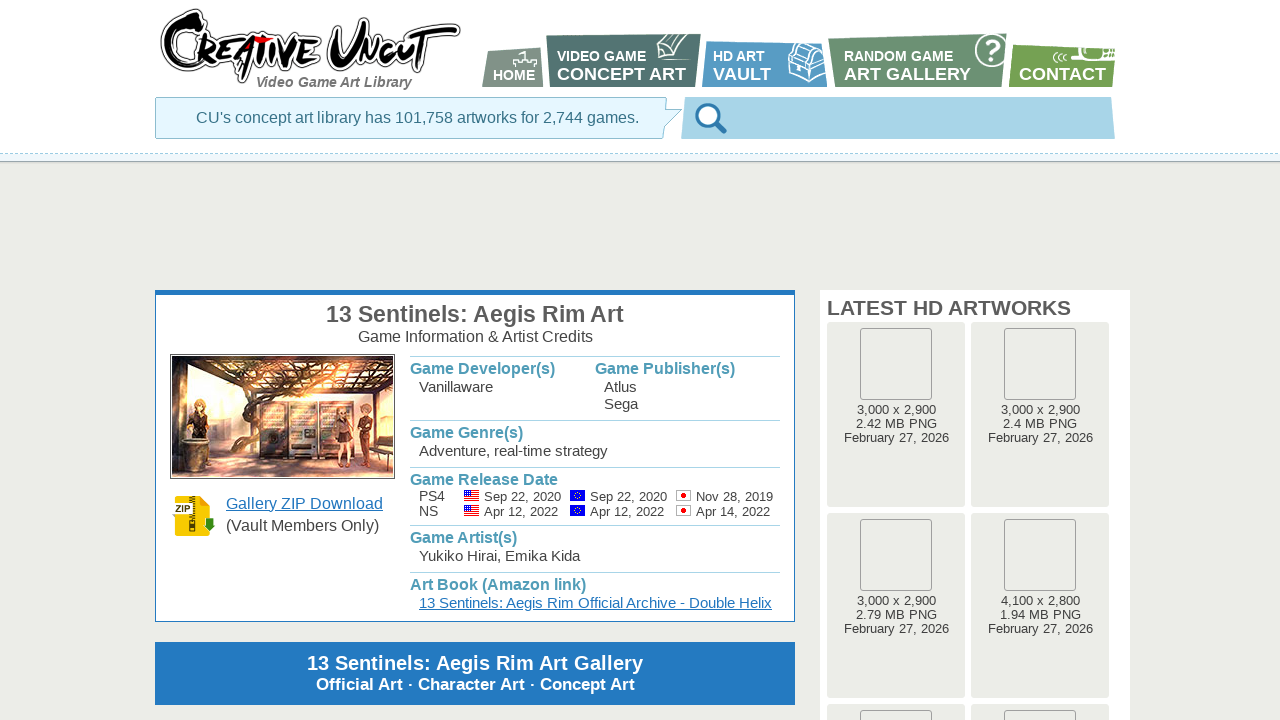